Tests interaction with a dynamic button that has changing class attributes by locating it using CSS selector and XPath, verifying visibility, and clicking the button.

Starting URL: http://uitestingplayground.com/classattr

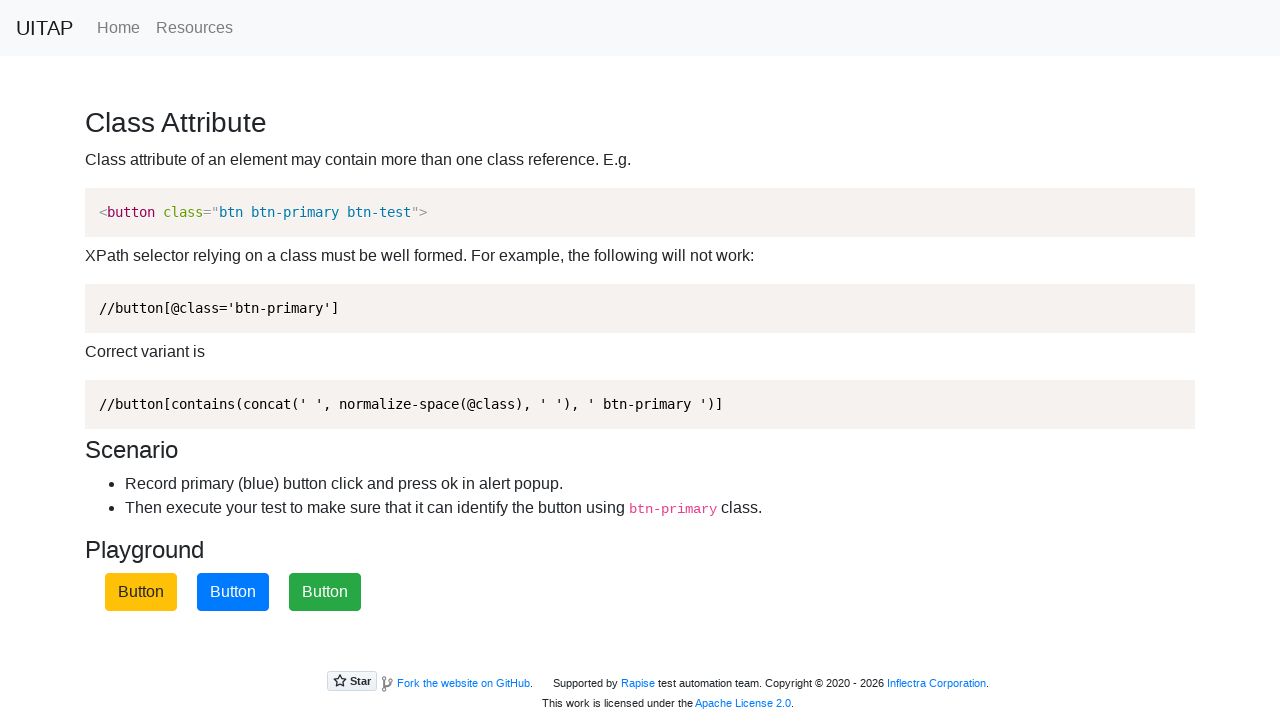

Located dynamic button using CSS selector and scrolled into view
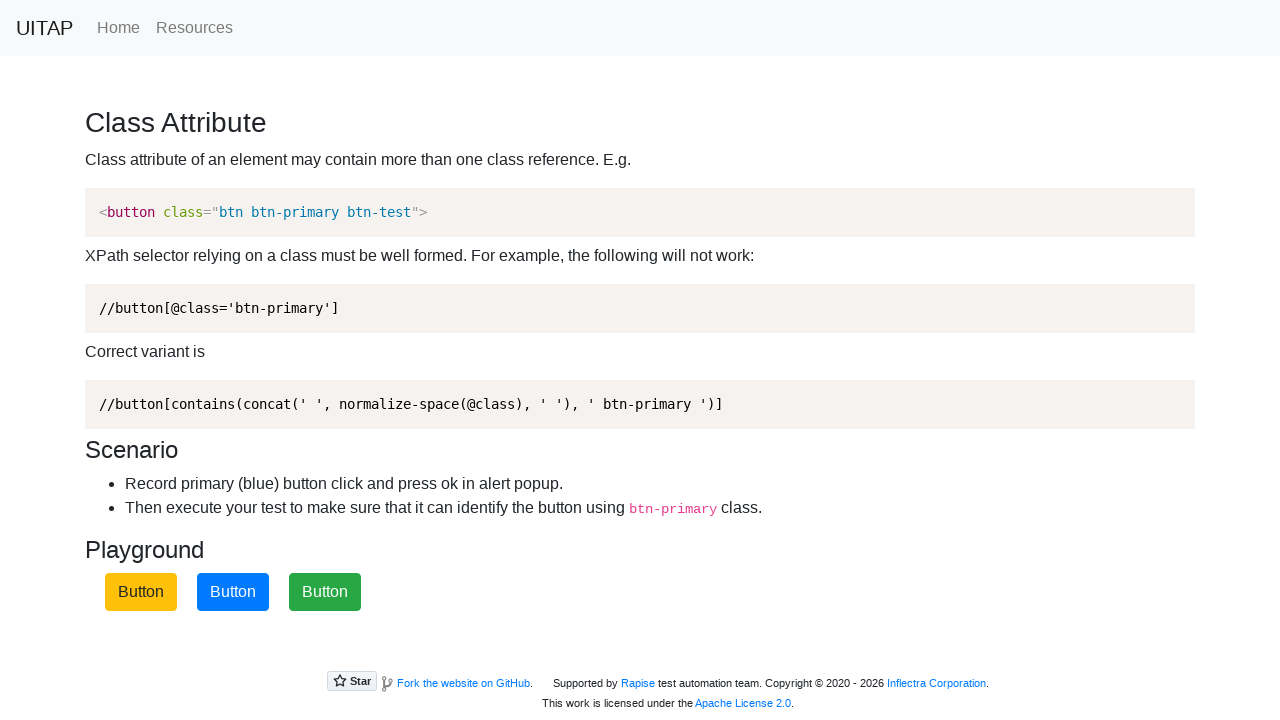

Located dynamic button using XPath and scrolled into view
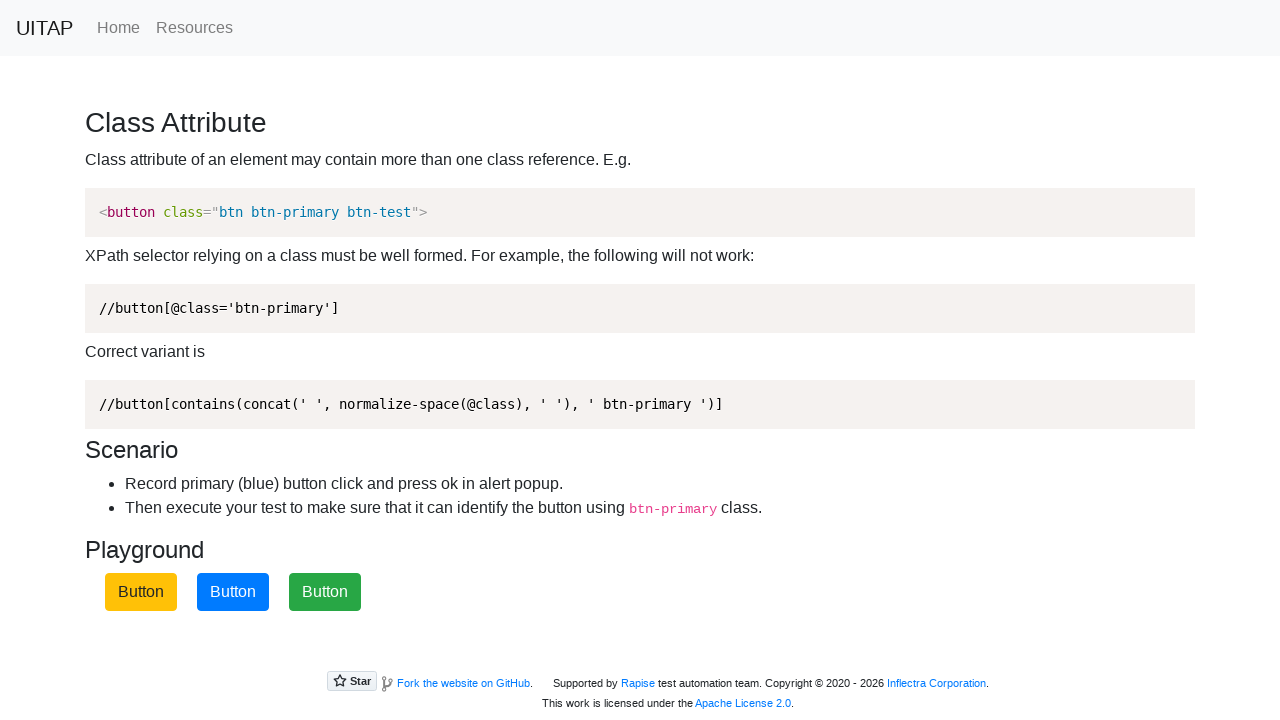

Verified button visibility using CSS selector
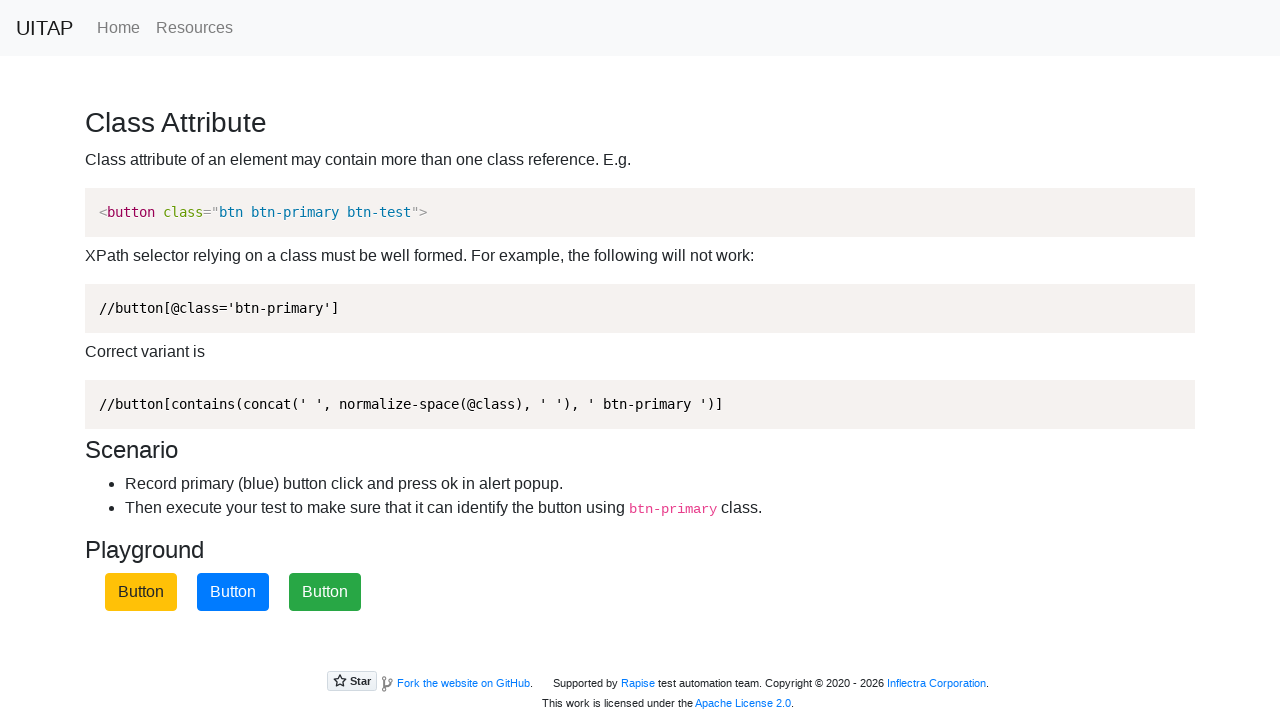

Verified button visibility using XPath
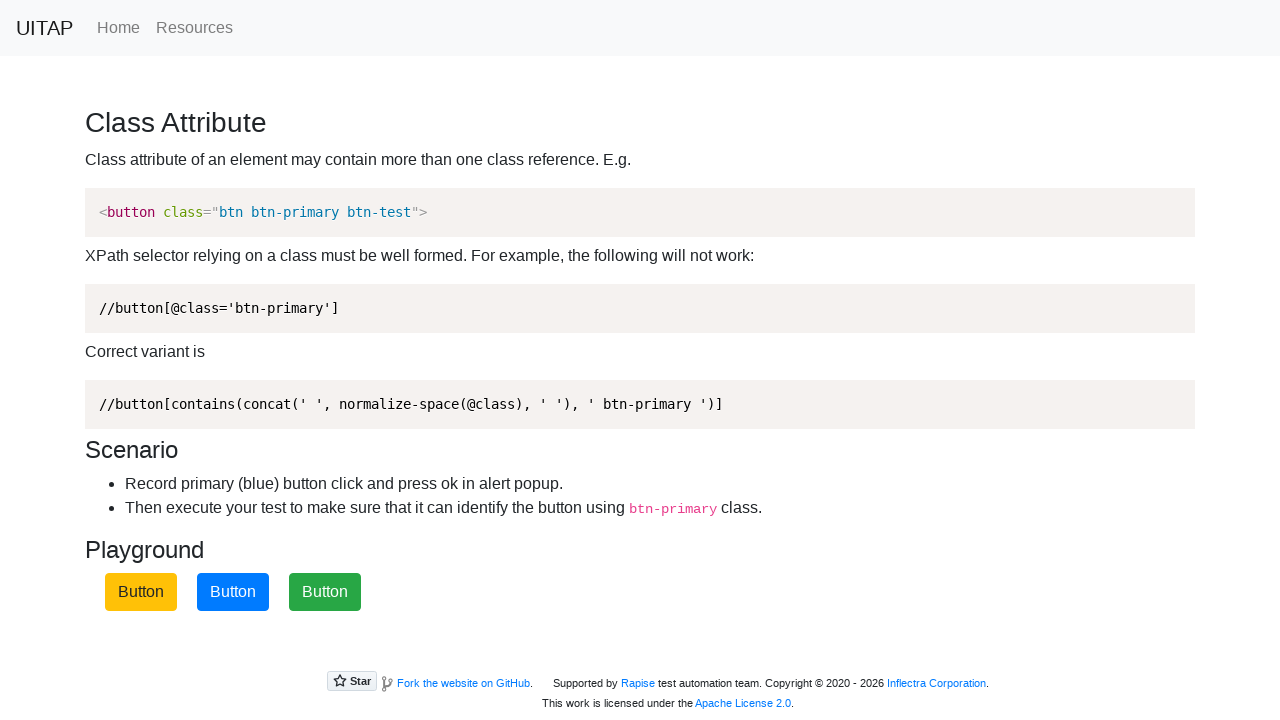

Clicked dynamic button using CSS selector, alert accepted at (233, 592) on button.btn-primary
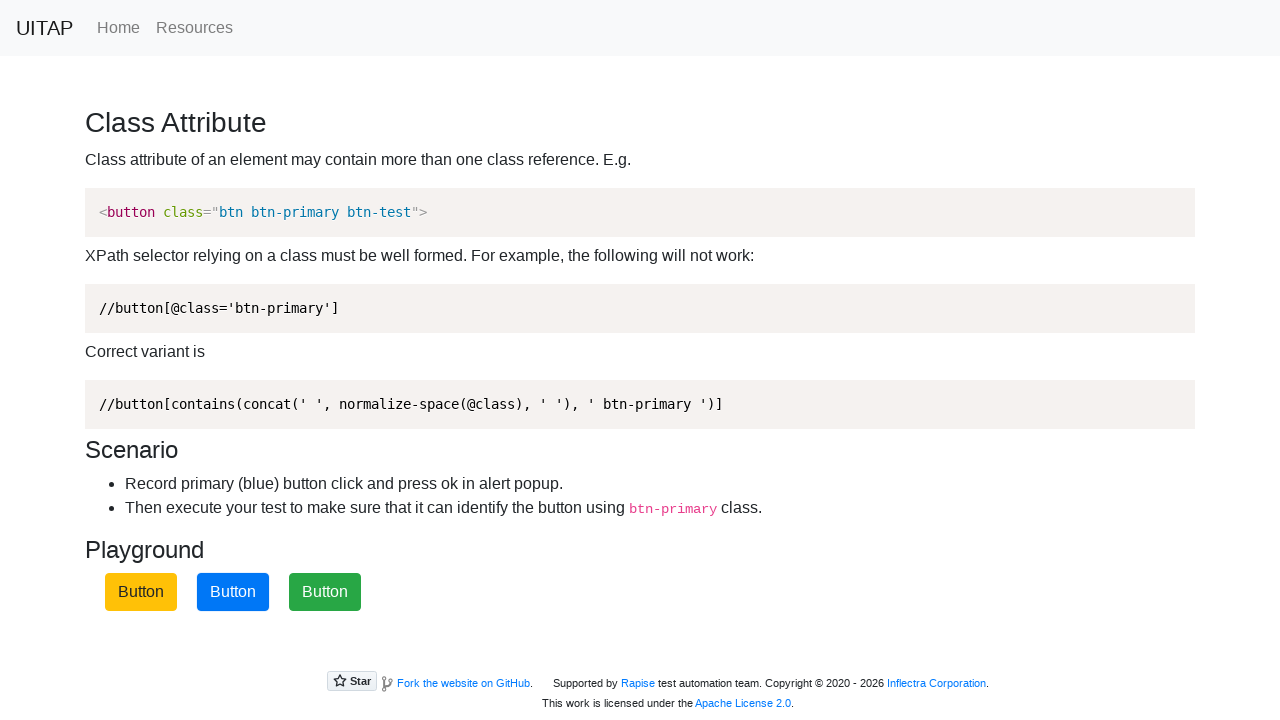

Clicked dynamic button using XPath, alert accepted at (233, 592) on xpath=//button[contains(@class, 'btn-primary')]
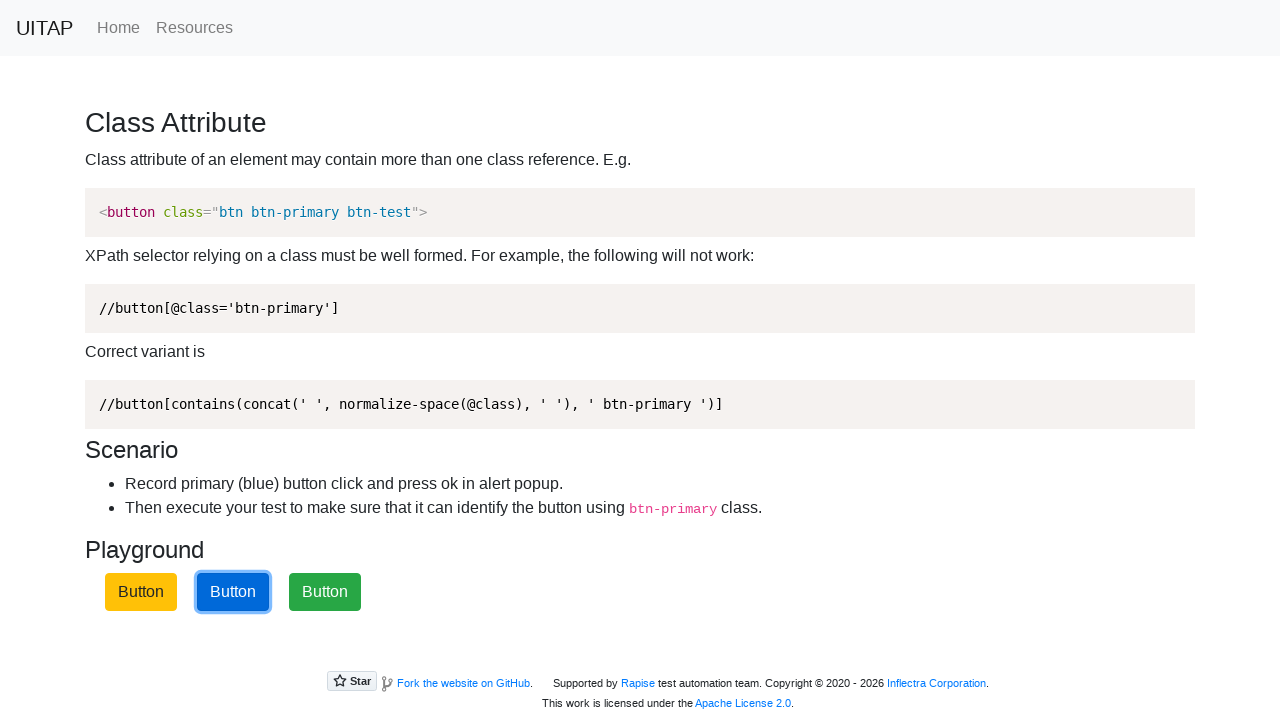

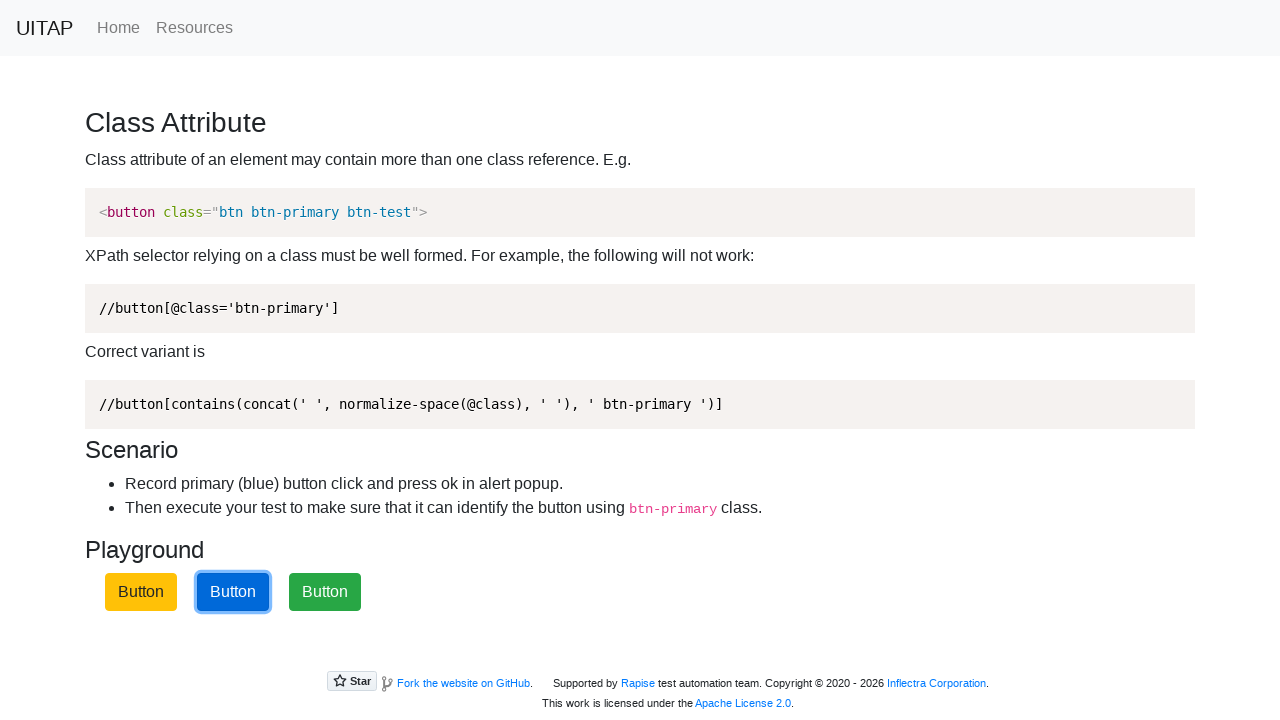